Tests the pig button click event by clicking the pig button and verifying that "Oink!" is displayed

Starting URL: https://practice-automation.com/click-events/

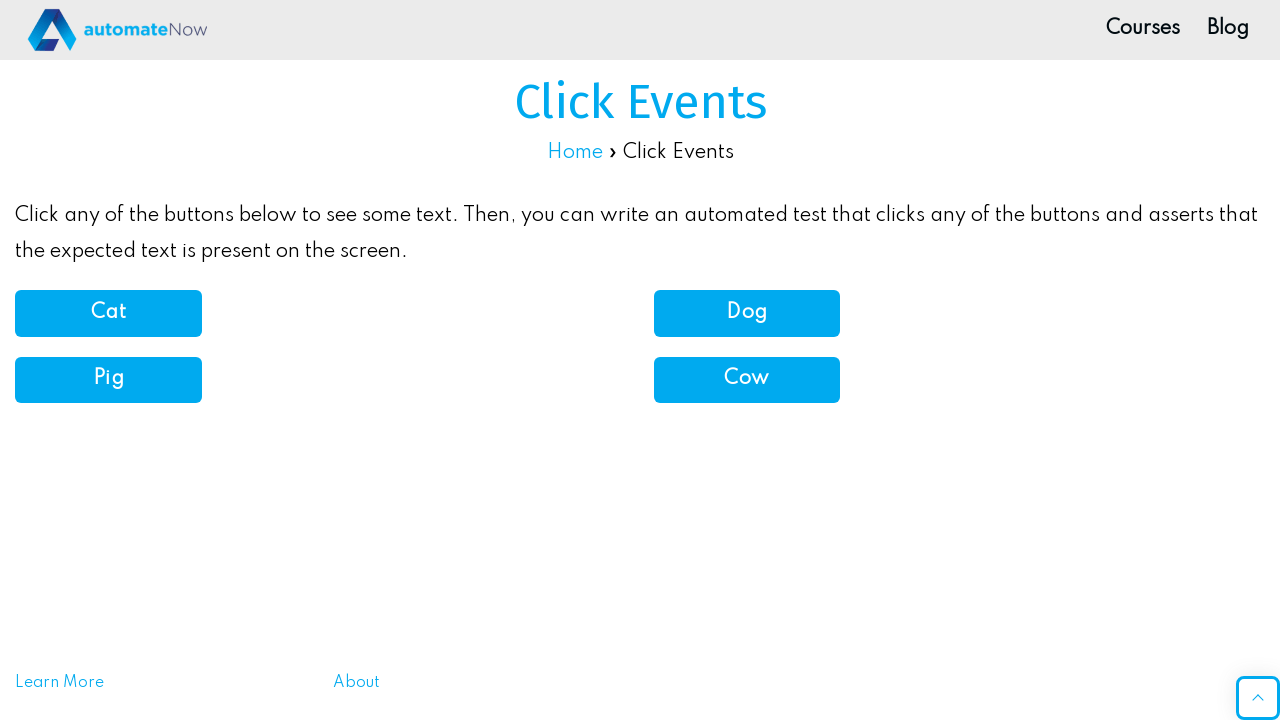

Clicked the pig button at (108, 380) on button[onclick='pigSound()']
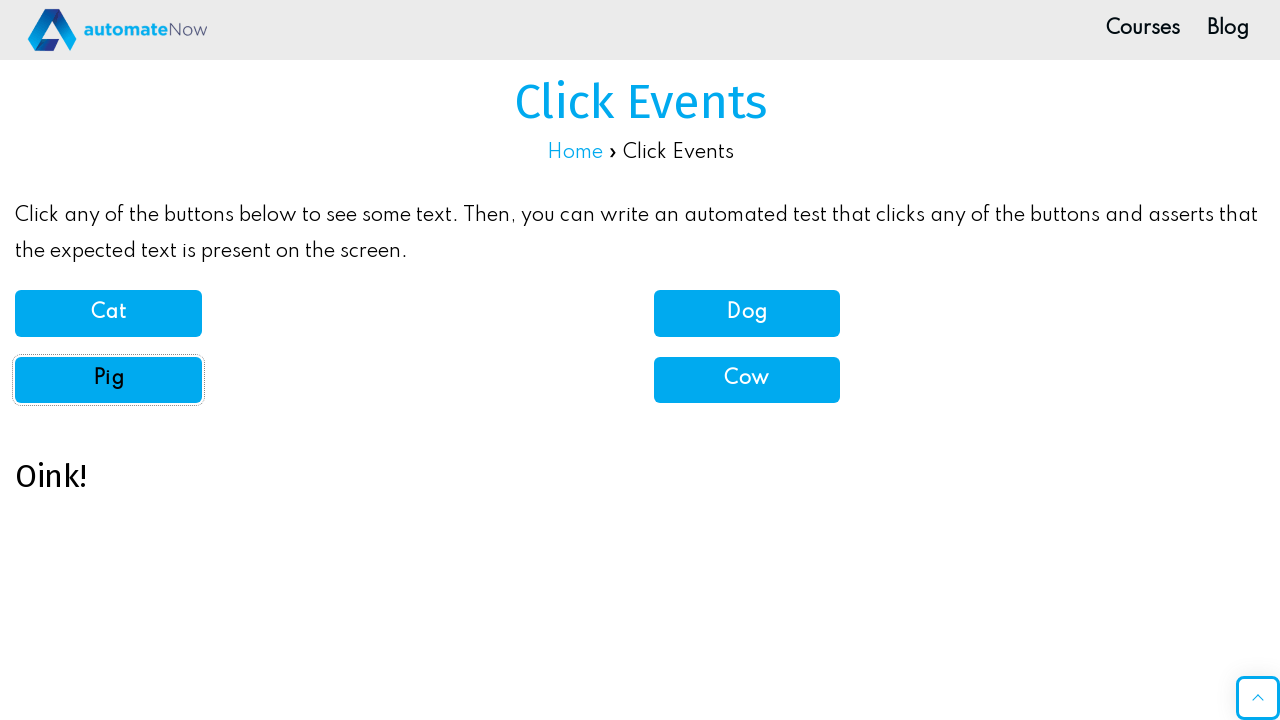

Verified 'Oink!' message is displayed
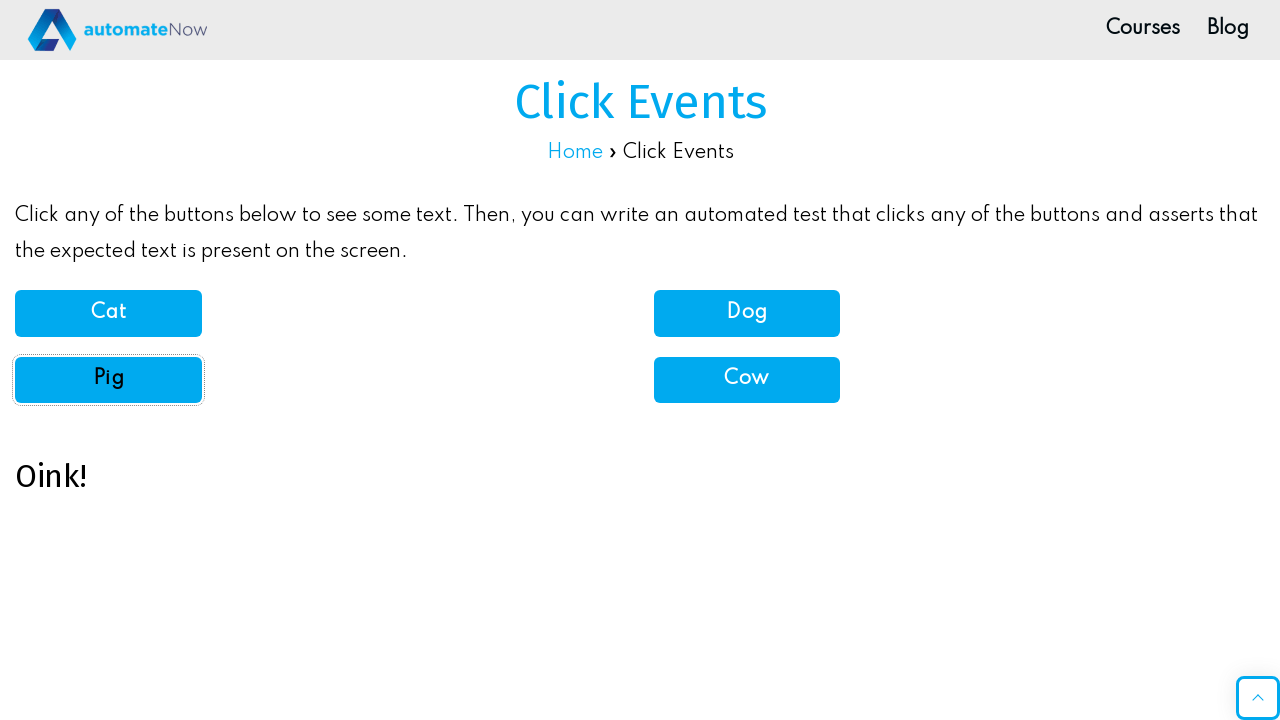

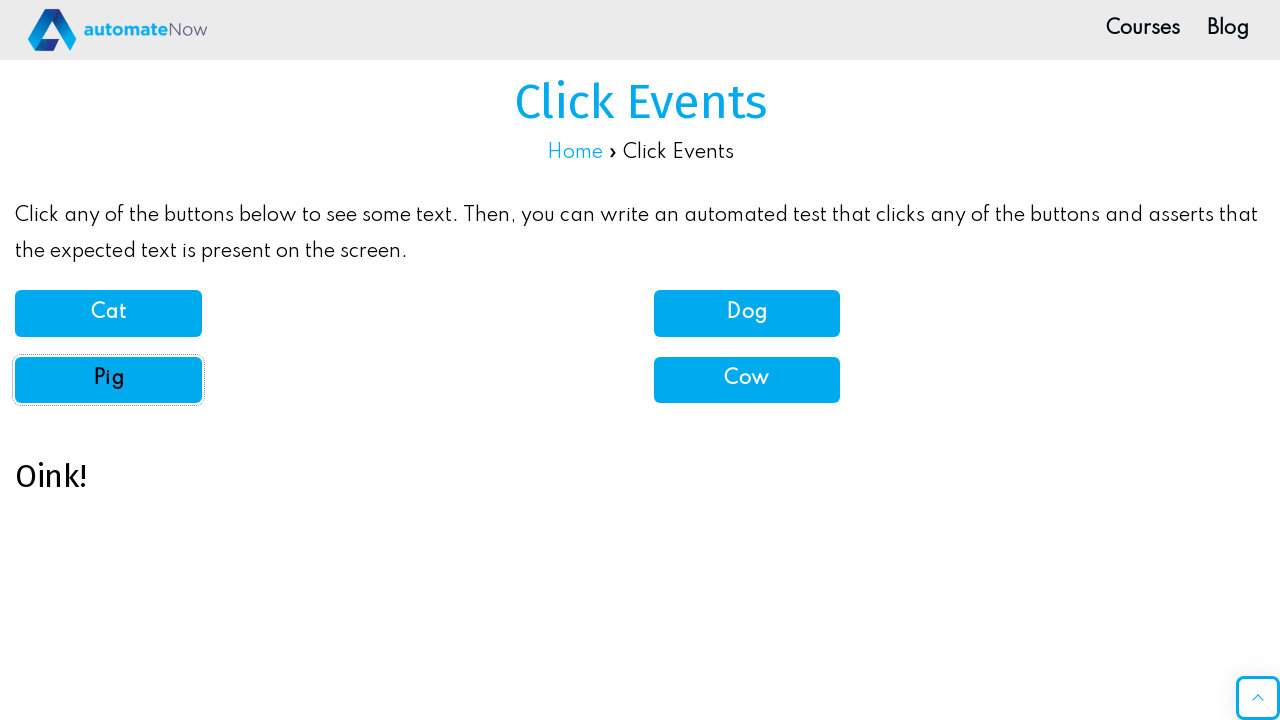